Tests frame handling by locating an iframe, clicking a link within it, and verifying text content is accessible

Starting URL: https://rahulshettyacademy.com/AutomationPractice/

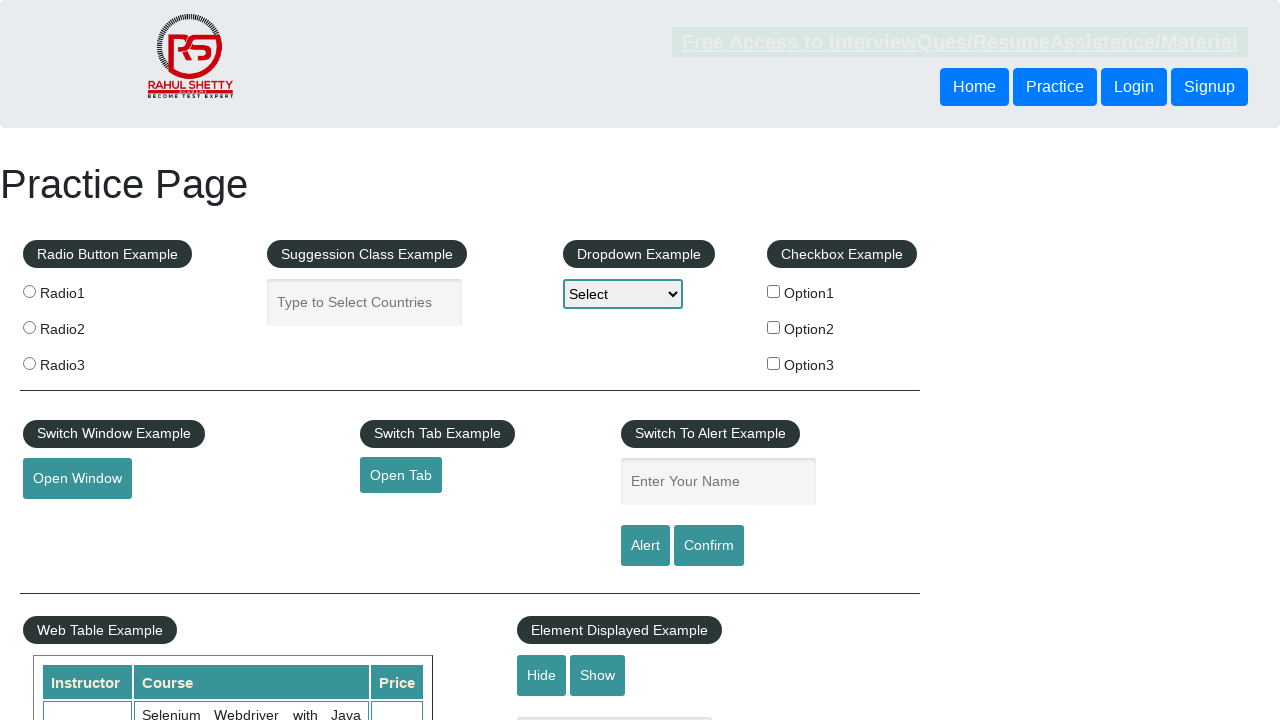

Located iframe with id 'courses-iframe'
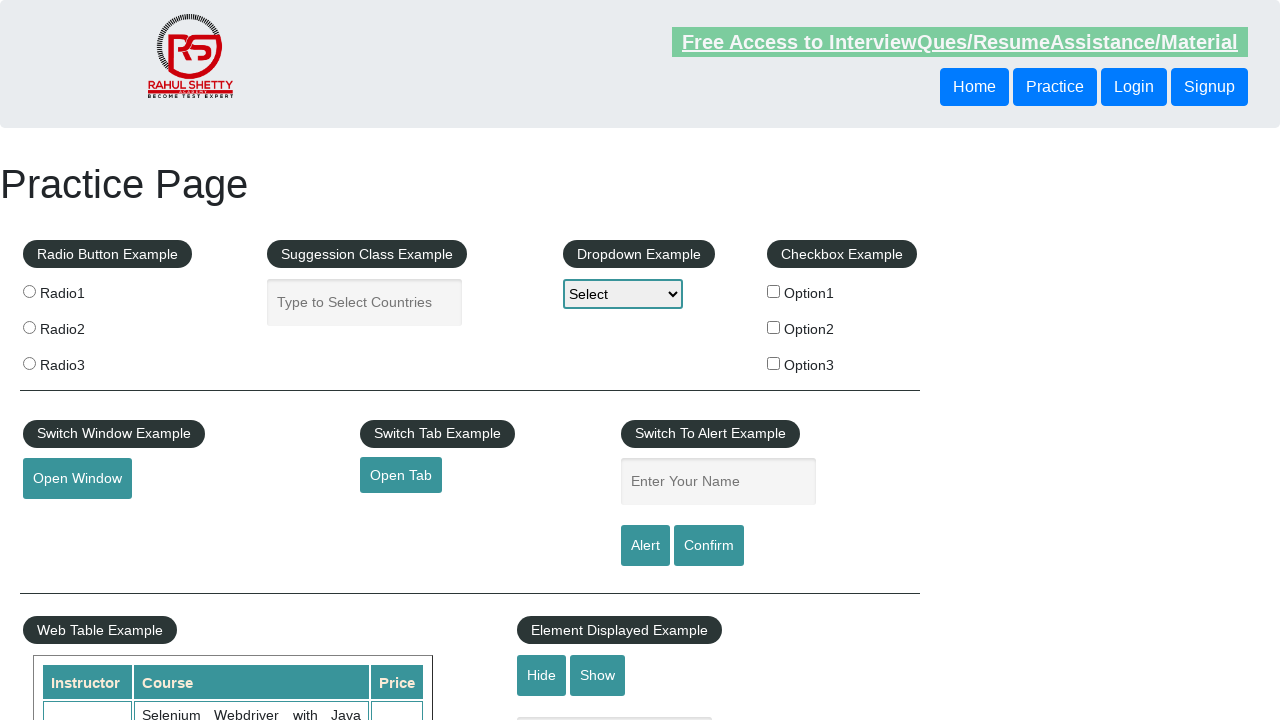

Clicked lifetime access link within the iframe at (307, 360) on #courses-iframe >> internal:control=enter-frame >> li a[href*='lifetime-access']
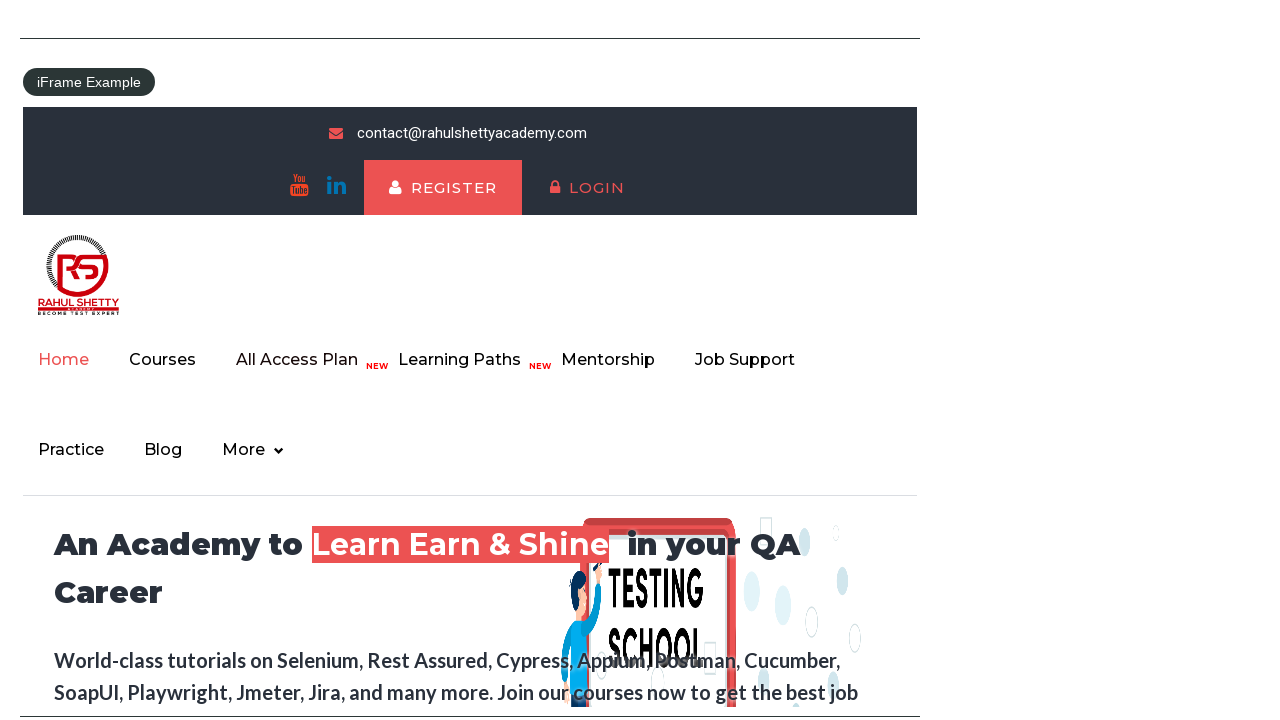

Verified text content (h2 element) is accessible within the iframe
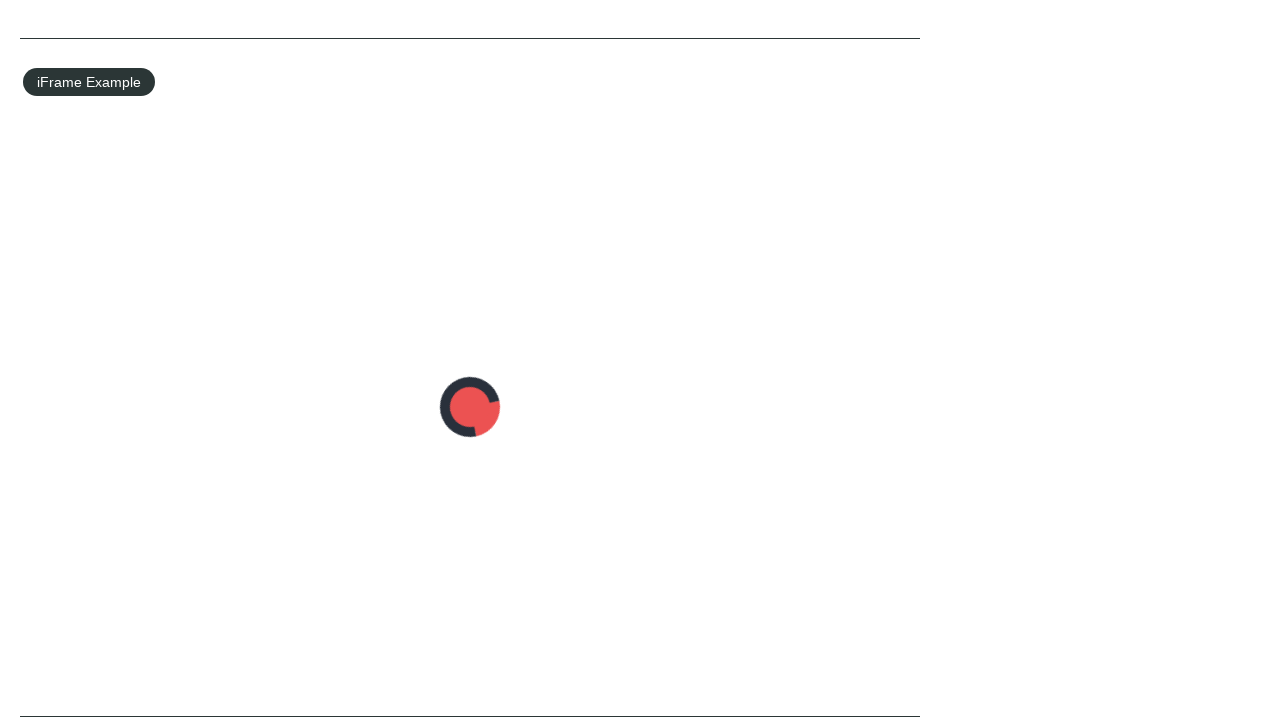

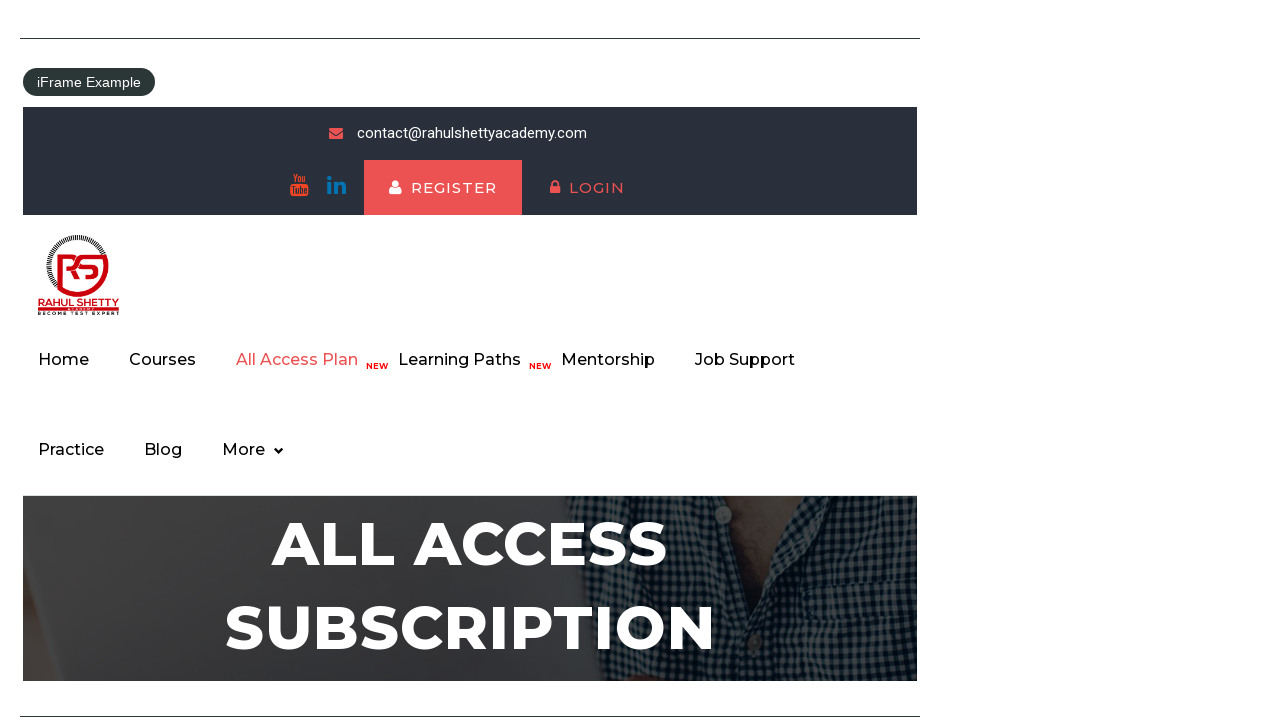